Tests that the input field clears after adding a todo item

Starting URL: https://demo.playwright.dev/todomvc

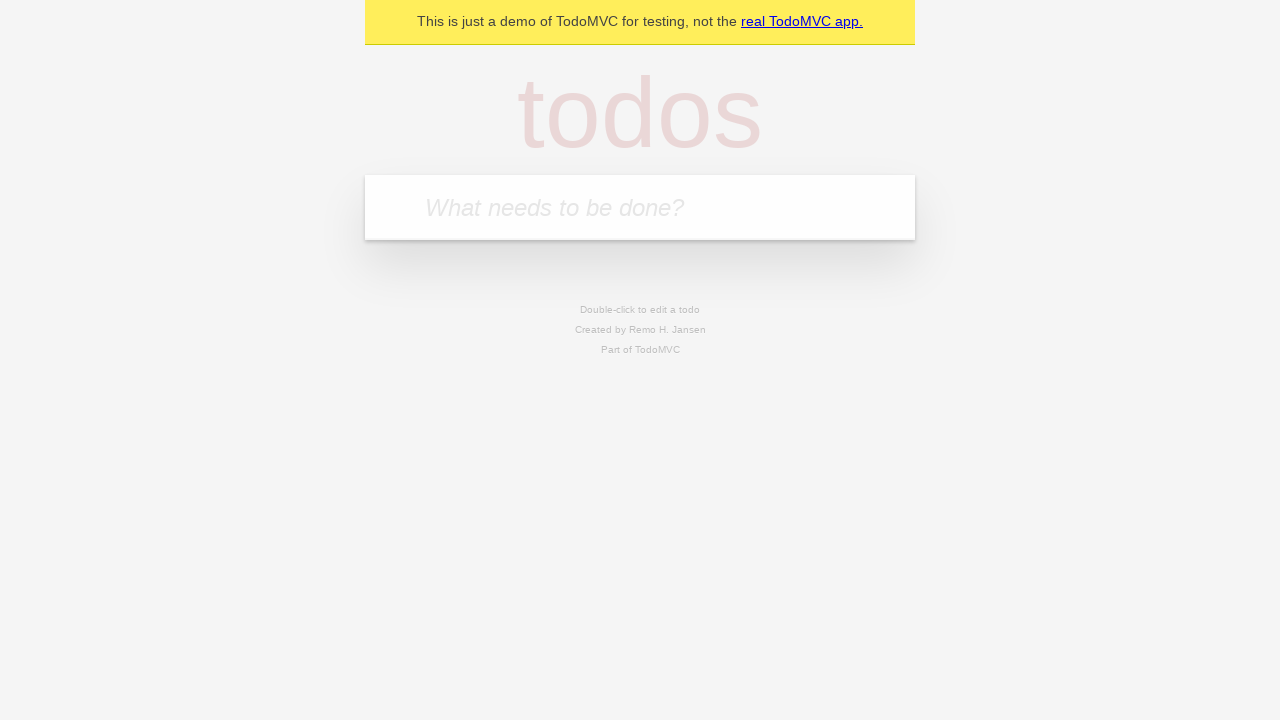

Located new todo input field with placeholder 'What needs to be done?'
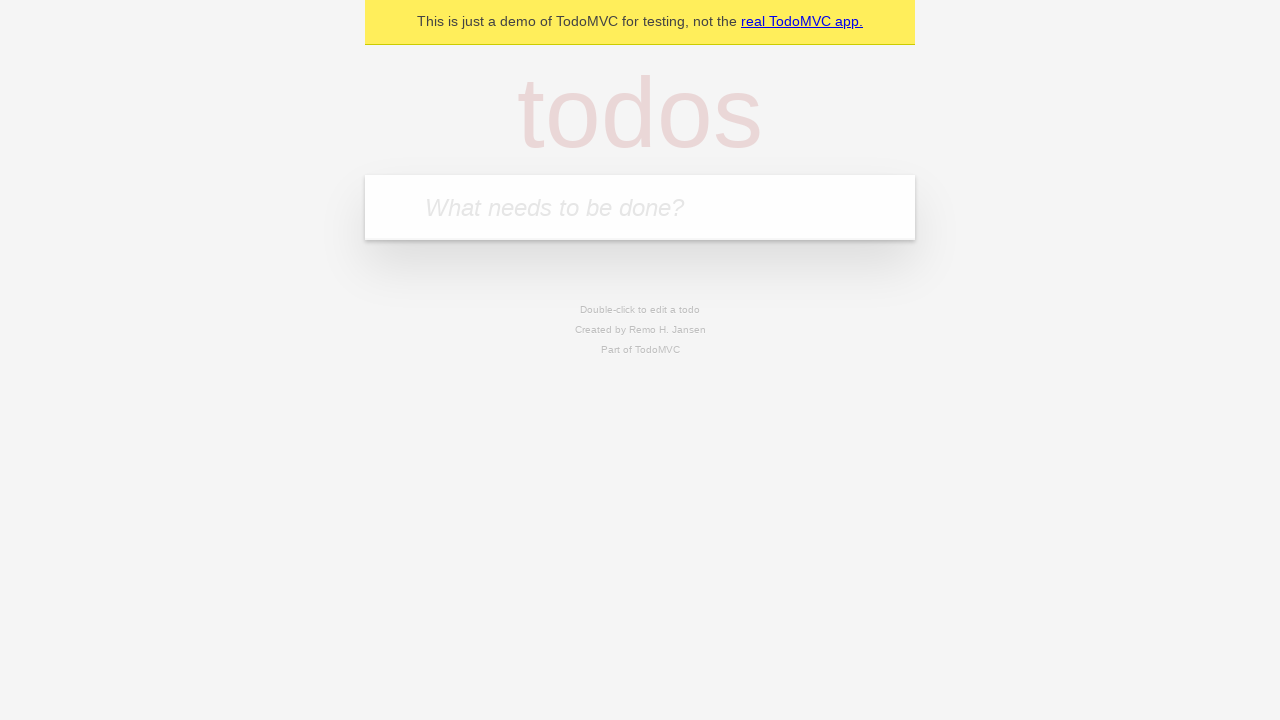

Filled todo input with 'buy some cheese' on internal:attr=[placeholder="What needs to be done?"i]
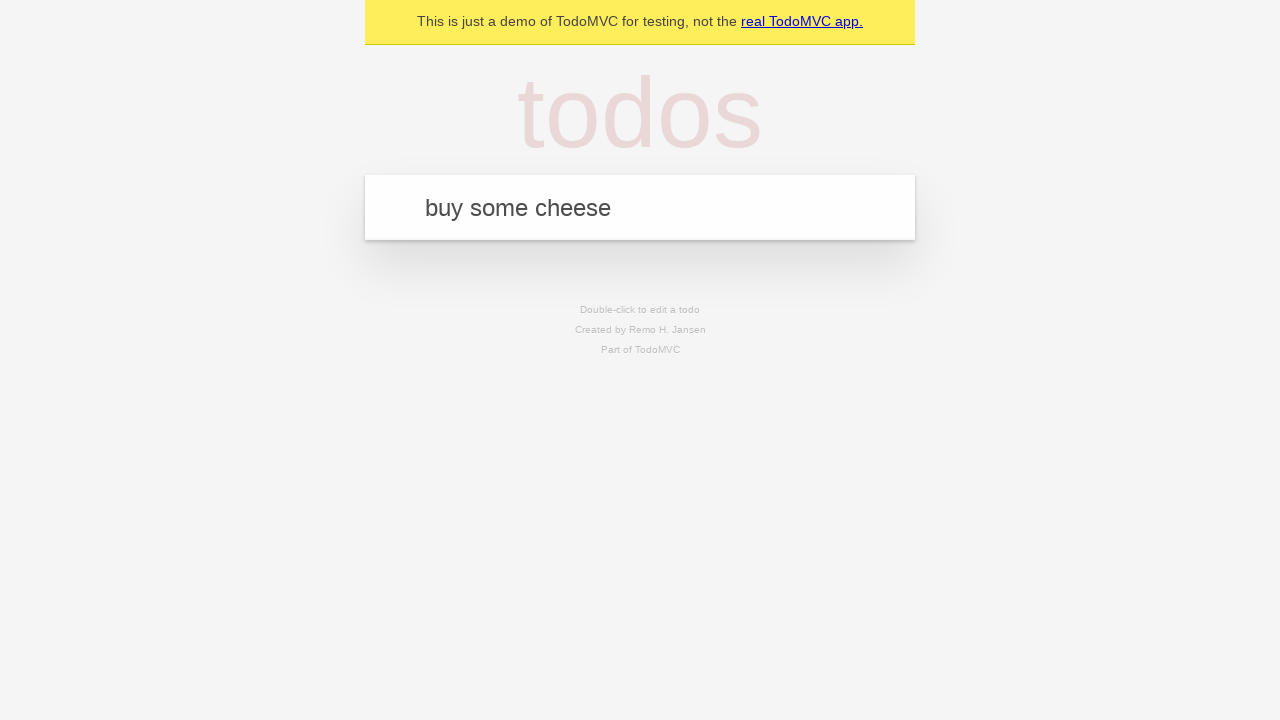

Pressed Enter to add todo item on internal:attr=[placeholder="What needs to be done?"i]
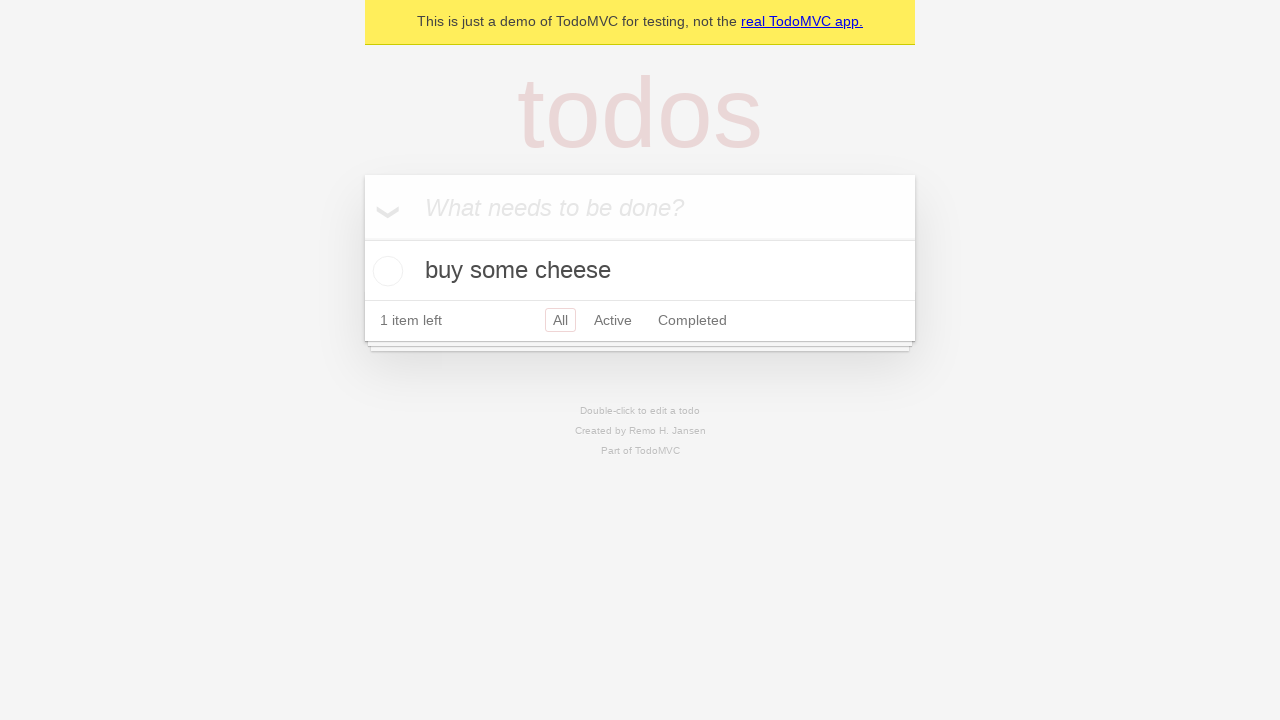

Todo item appeared in the list
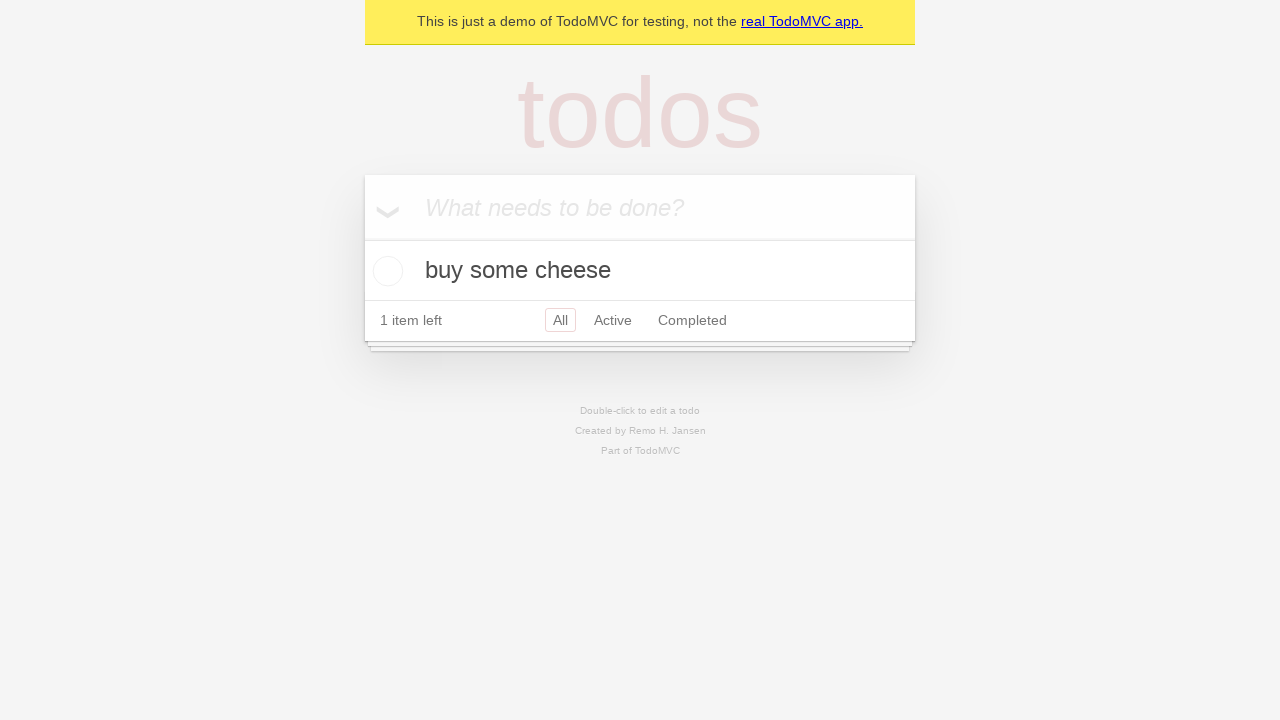

Verified input field is empty after adding todo
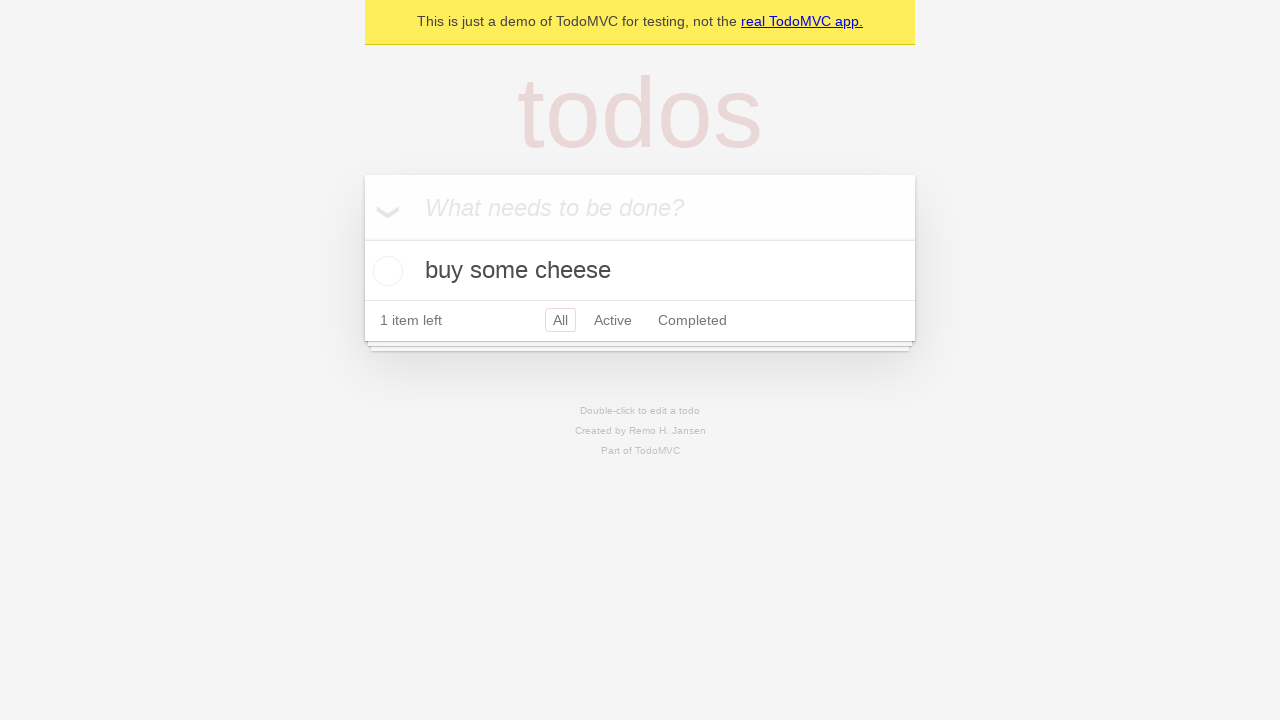

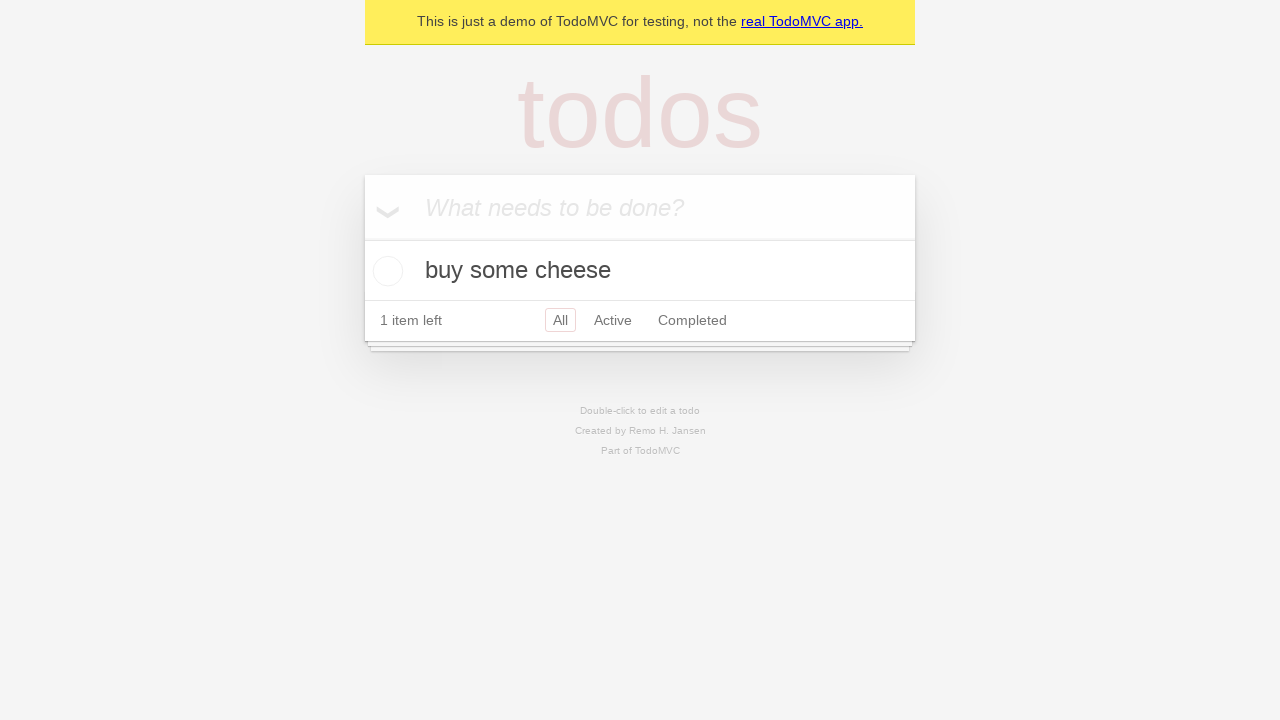